Tests drag and drop interactions on jQuery UI sortable lists, including dragging items within a list and between two different lists, plus click-and-hold drag operations

Starting URL: http://jqueryui.com/resources/demos/sortable/connect-lists.html

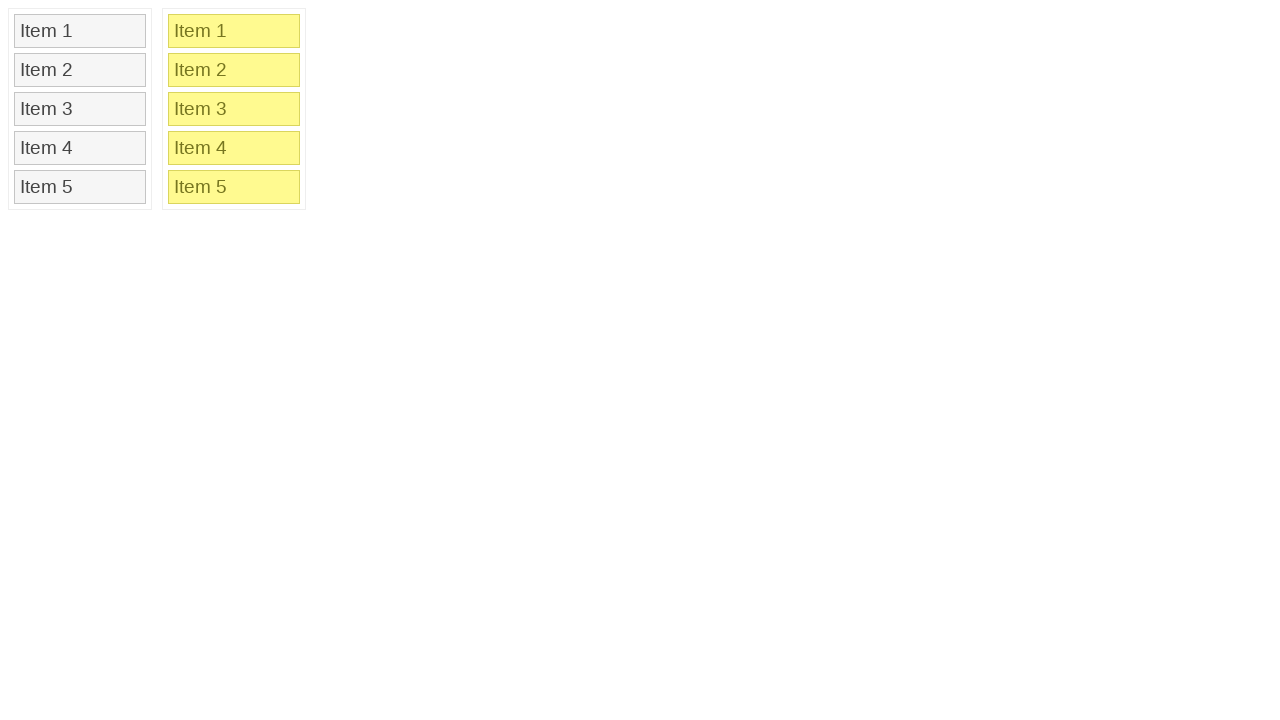

Waited for first sortable list to load
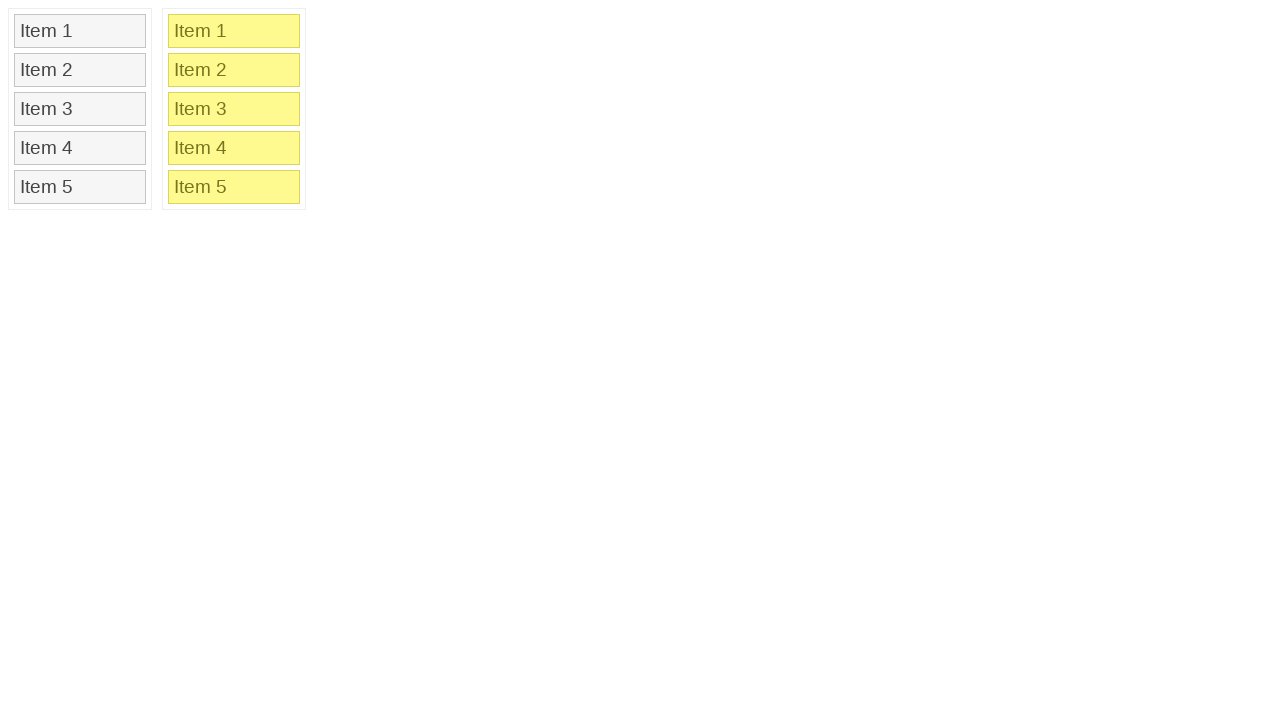

Waited for second sortable list to load
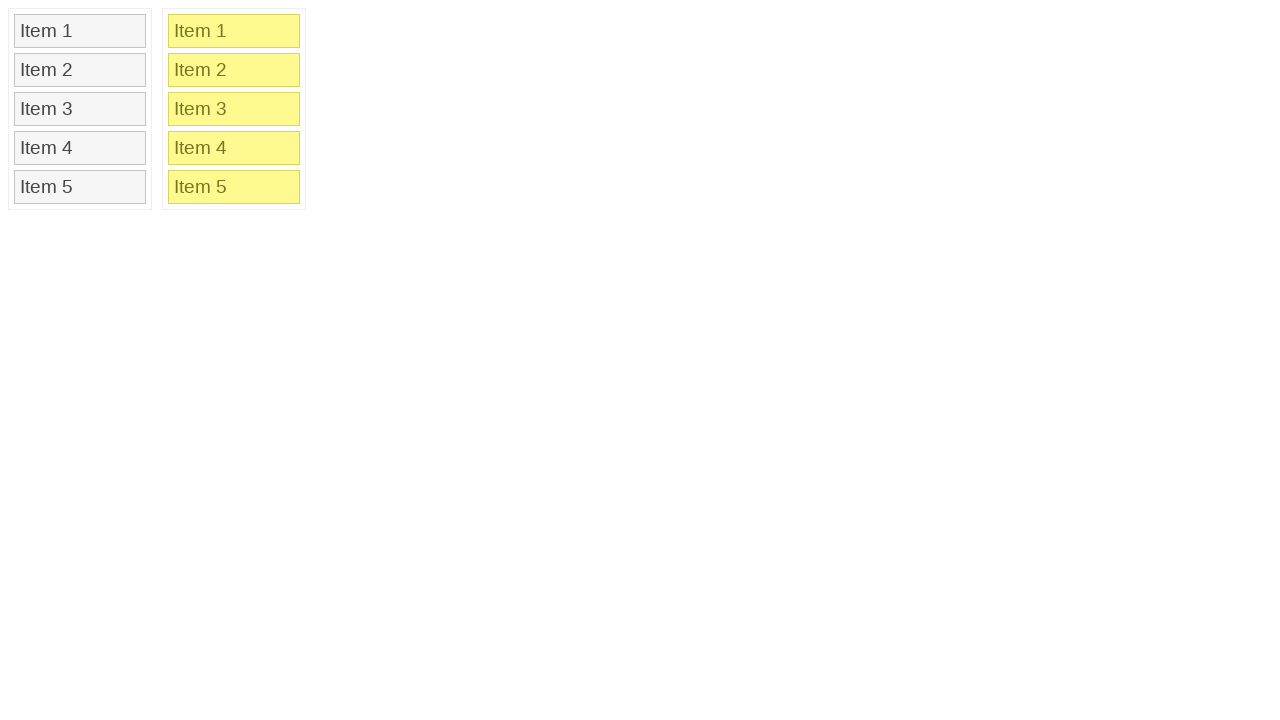

Retrieved sortable list item locators
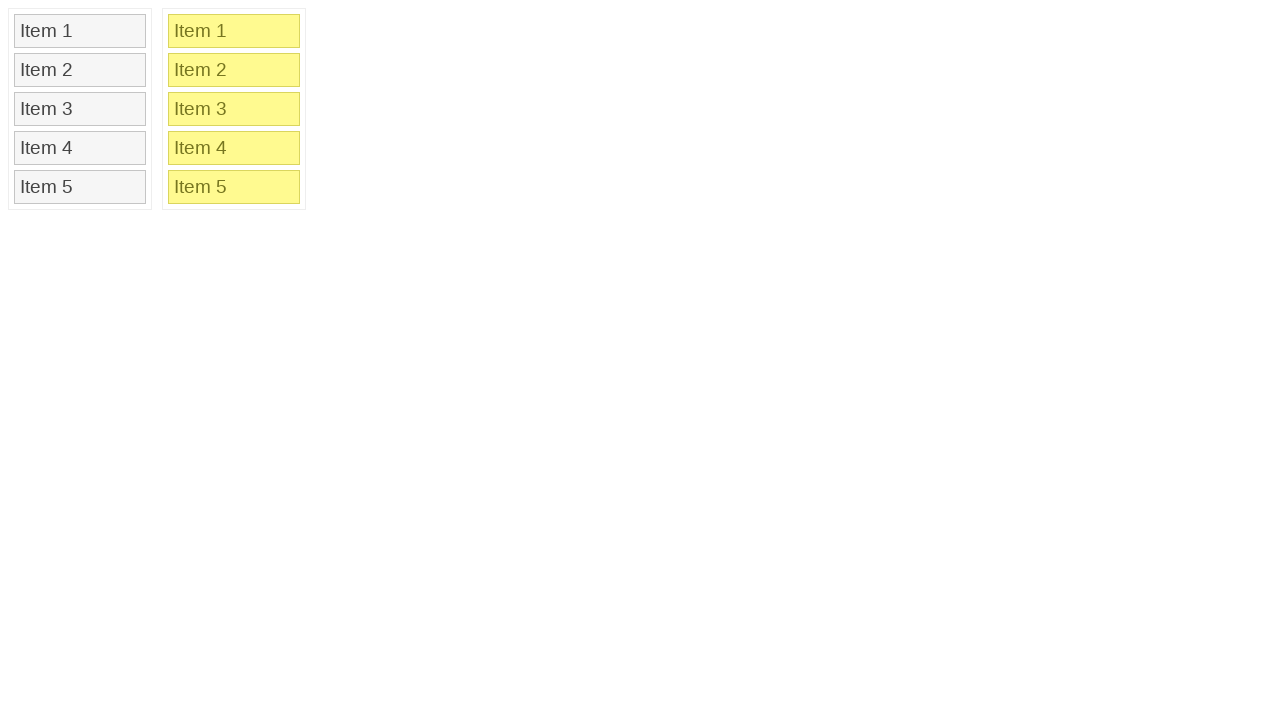

Dragged first item to fourth position within first list at (80, 148)
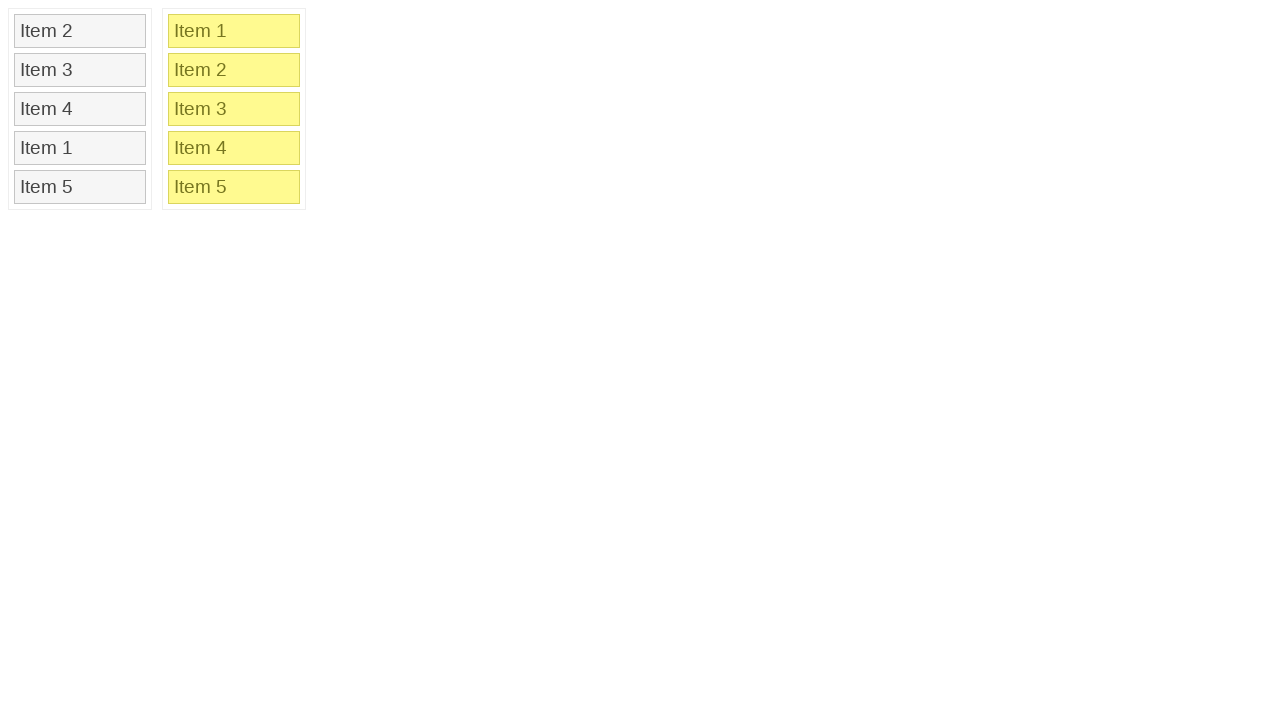

Dragged first item from first list to third item in second list at (234, 109)
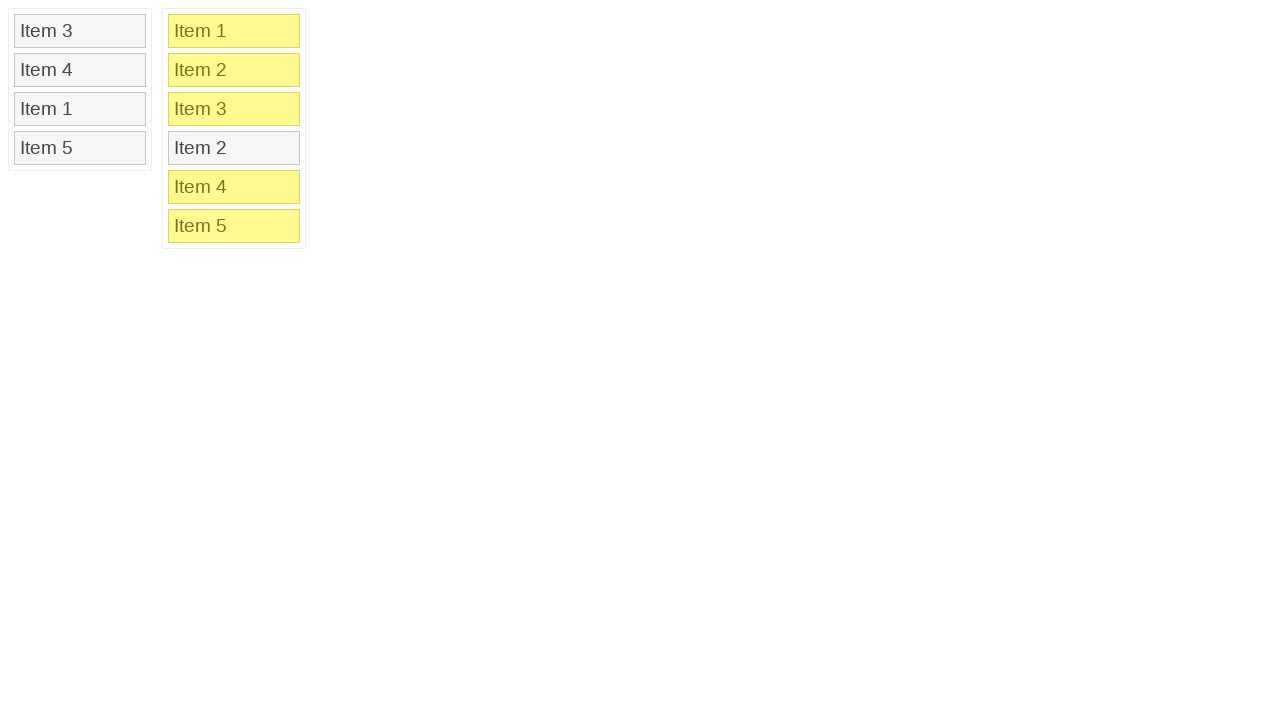

Moved mouse to second list item (iteration 1 of 3) at (80, 70)
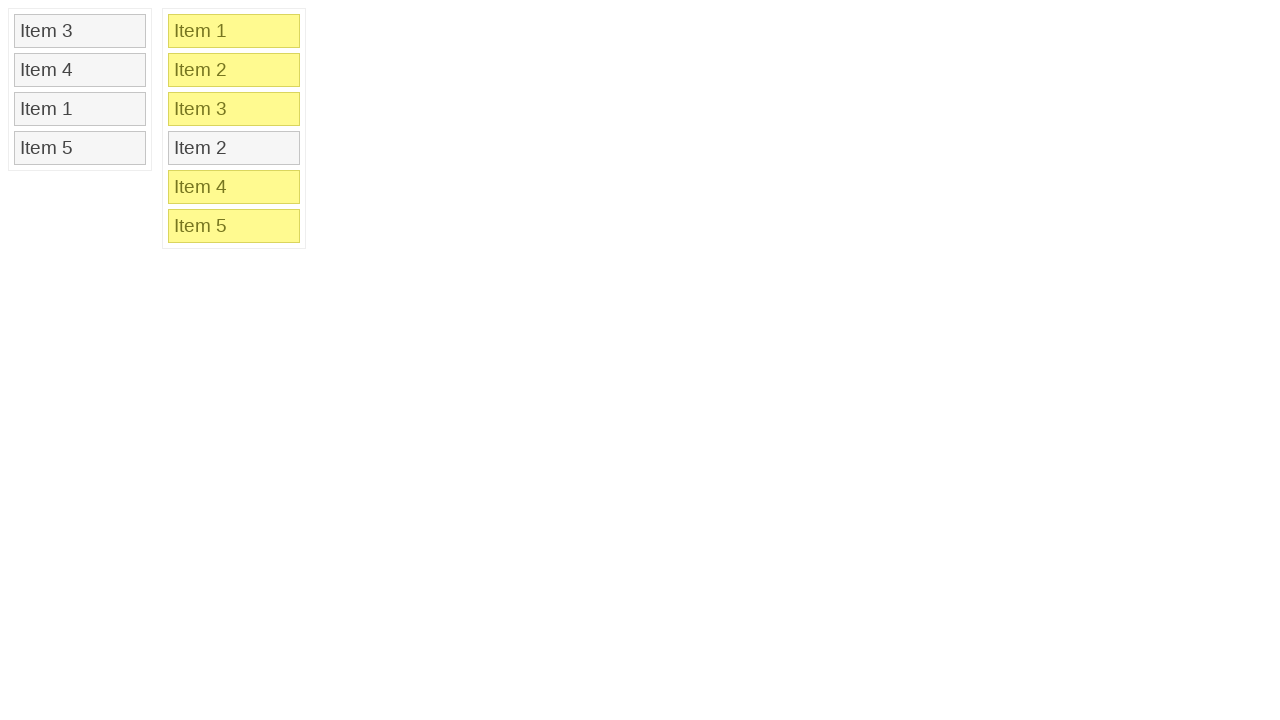

Pressed mouse button down on second list item (iteration 1 of 3) at (80, 70)
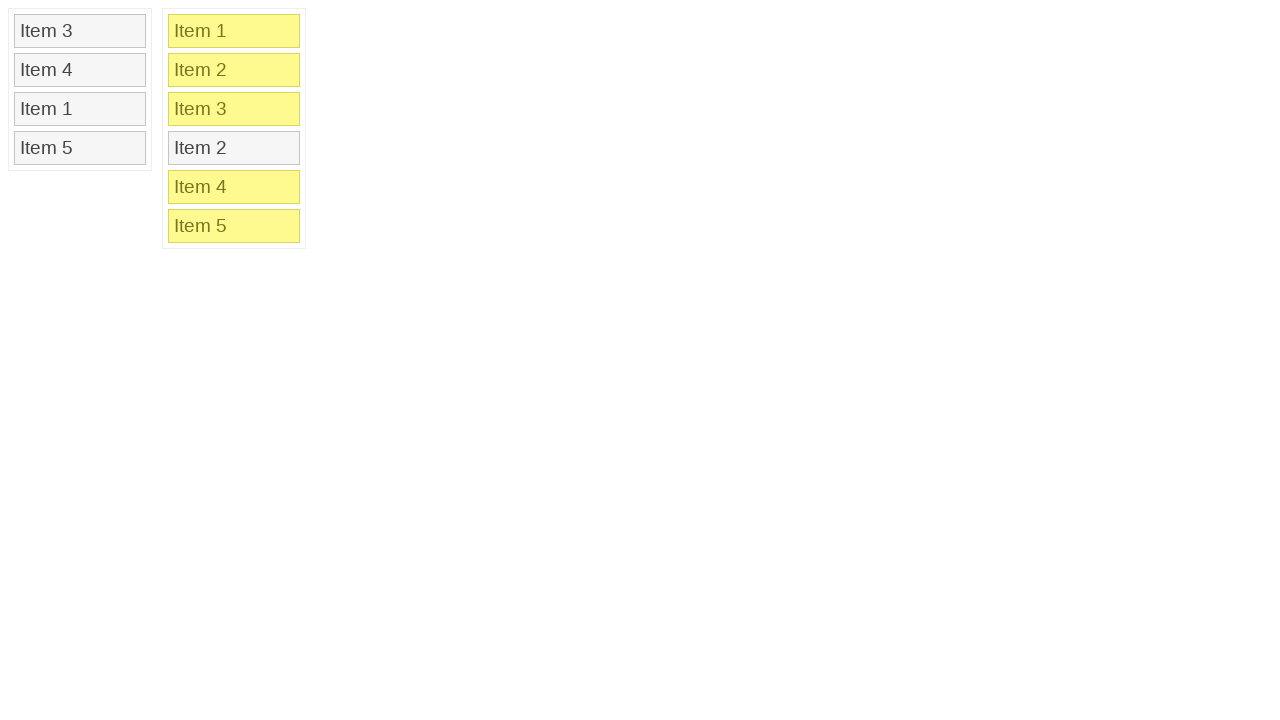

Dragged item down by 50 pixels (iteration 1 of 3) at (80, 120)
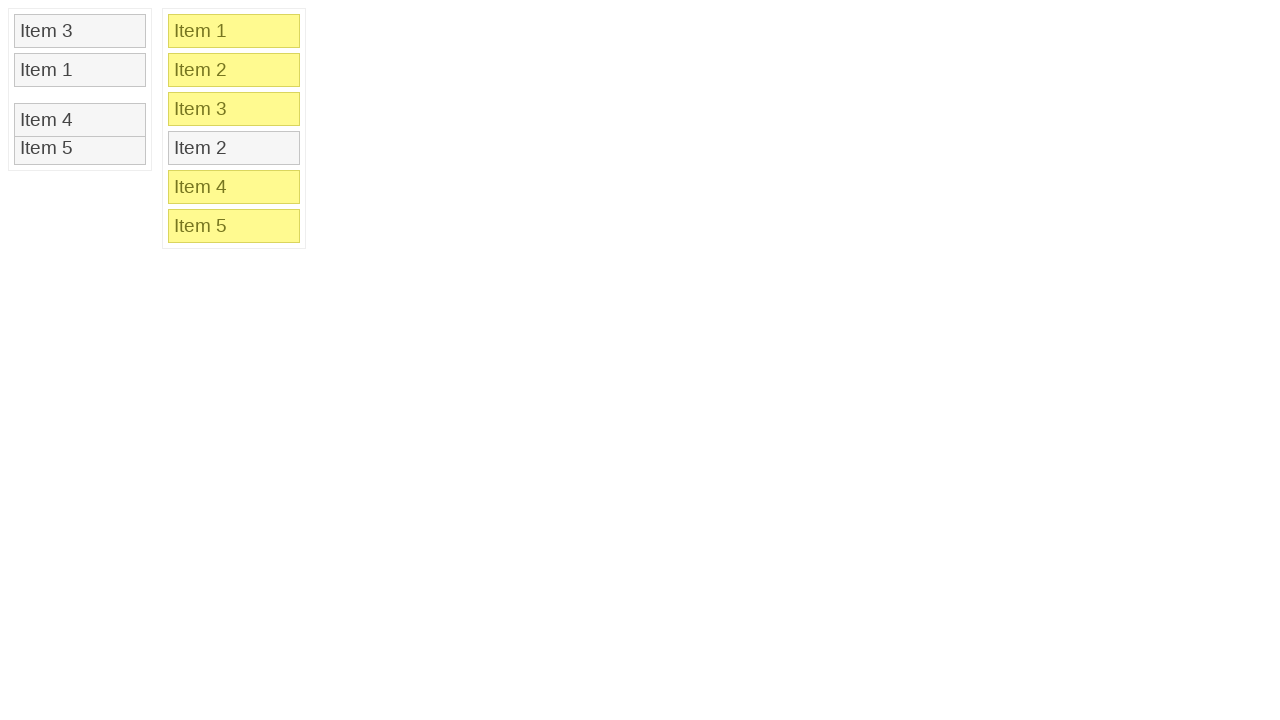

Released mouse button after drag (iteration 1 of 3) at (80, 120)
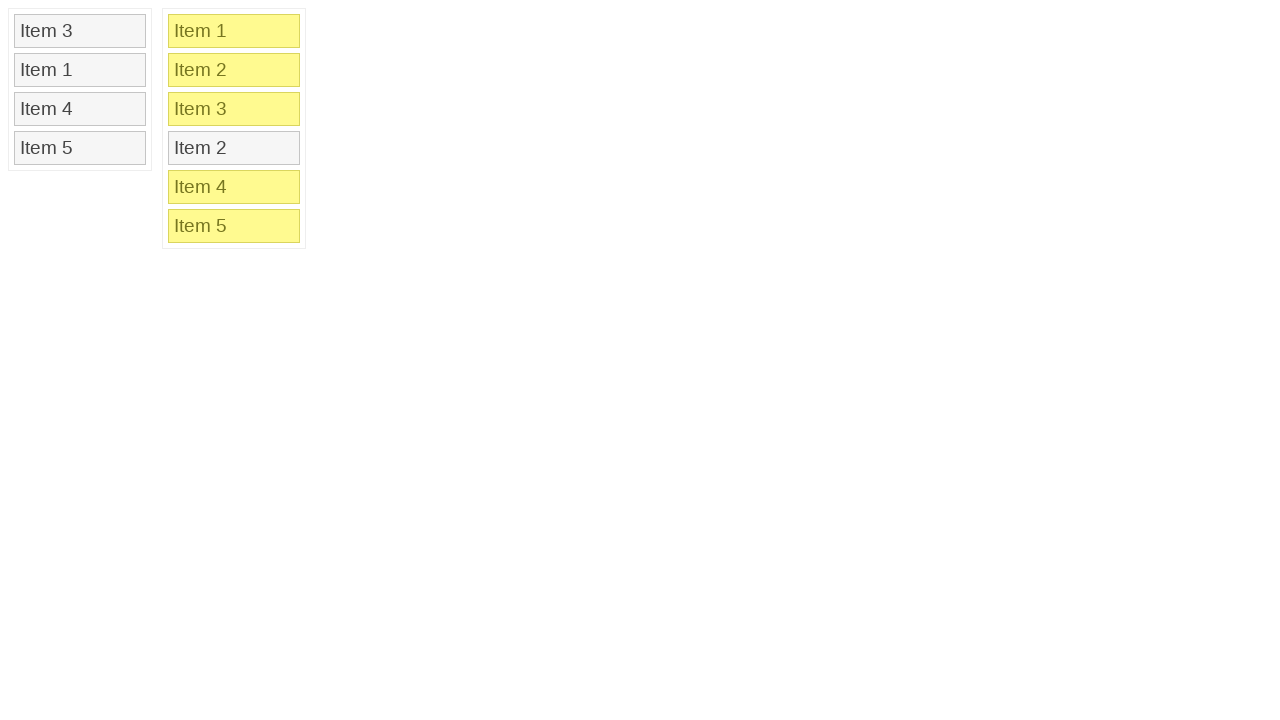

Moved mouse to second list item (iteration 2 of 3) at (80, 70)
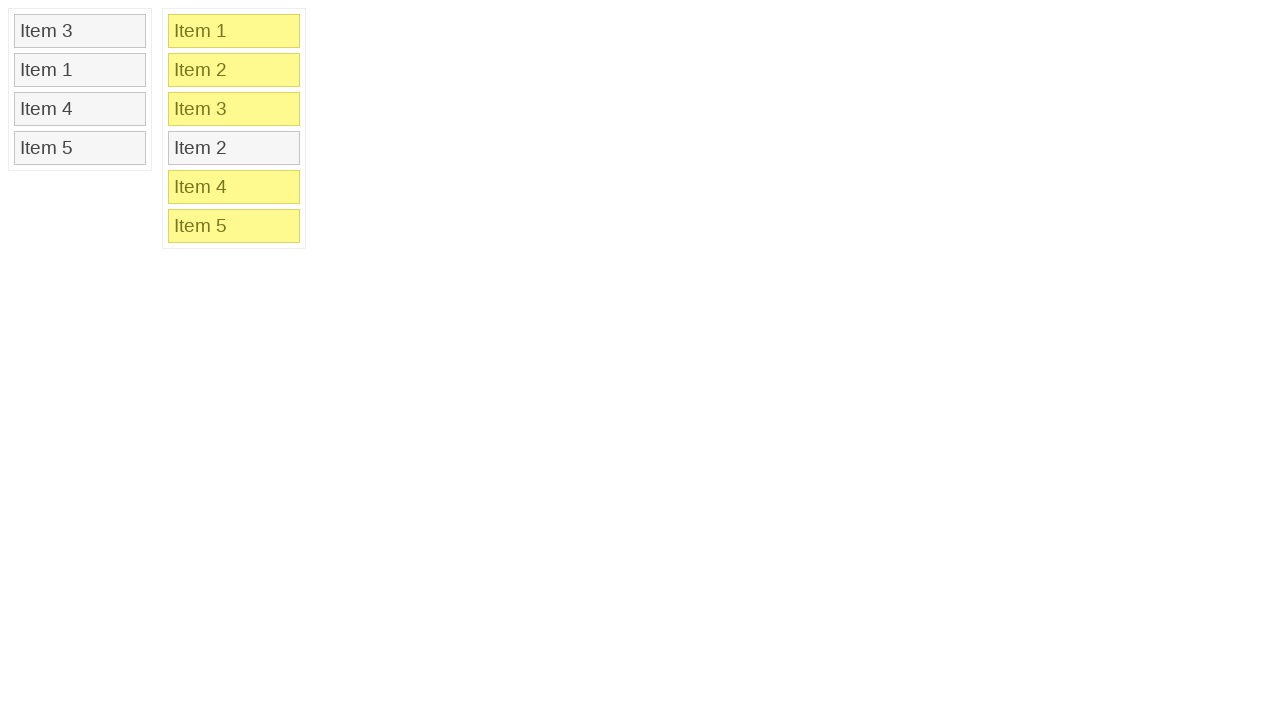

Pressed mouse button down on second list item (iteration 2 of 3) at (80, 70)
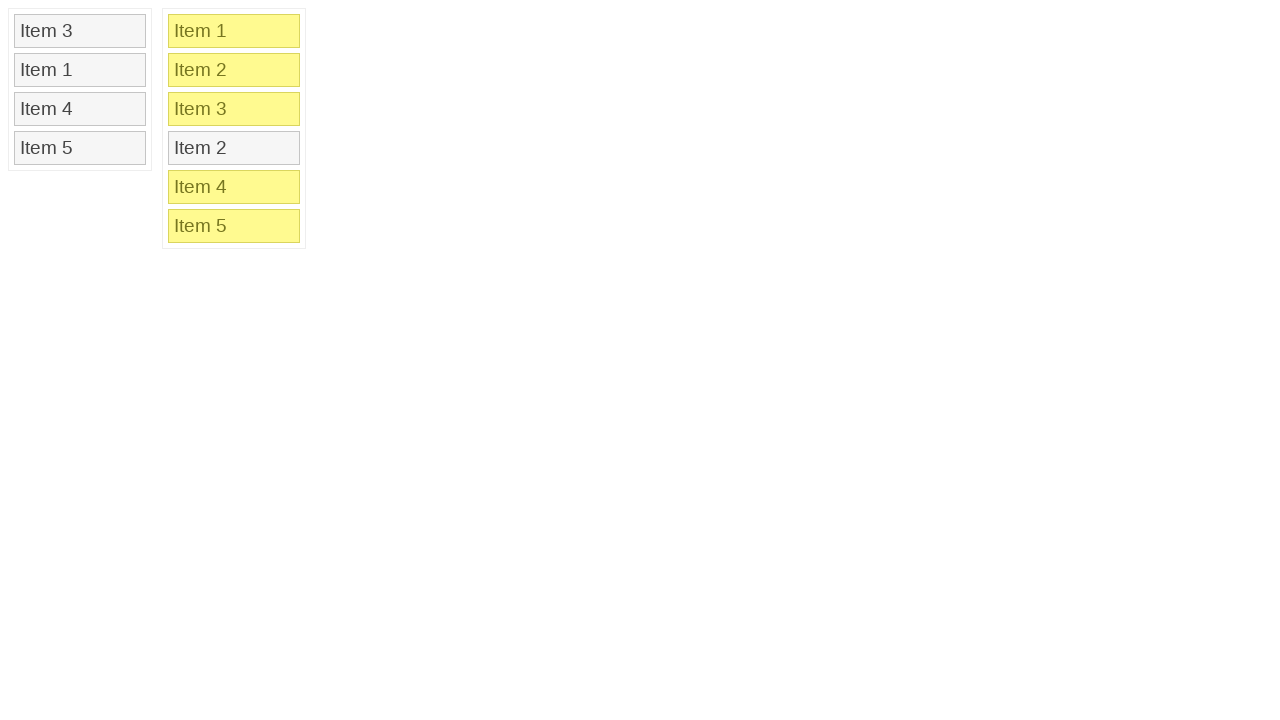

Dragged item down by 50 pixels (iteration 2 of 3) at (80, 120)
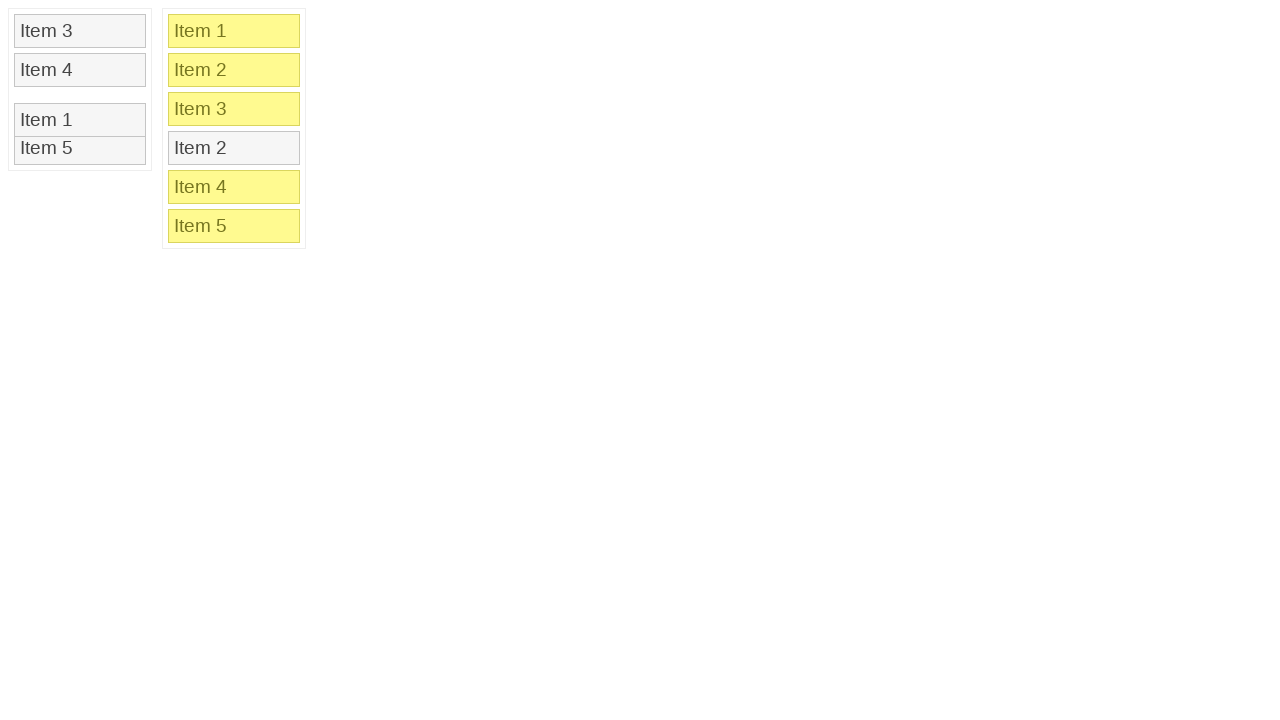

Released mouse button after drag (iteration 2 of 3) at (80, 120)
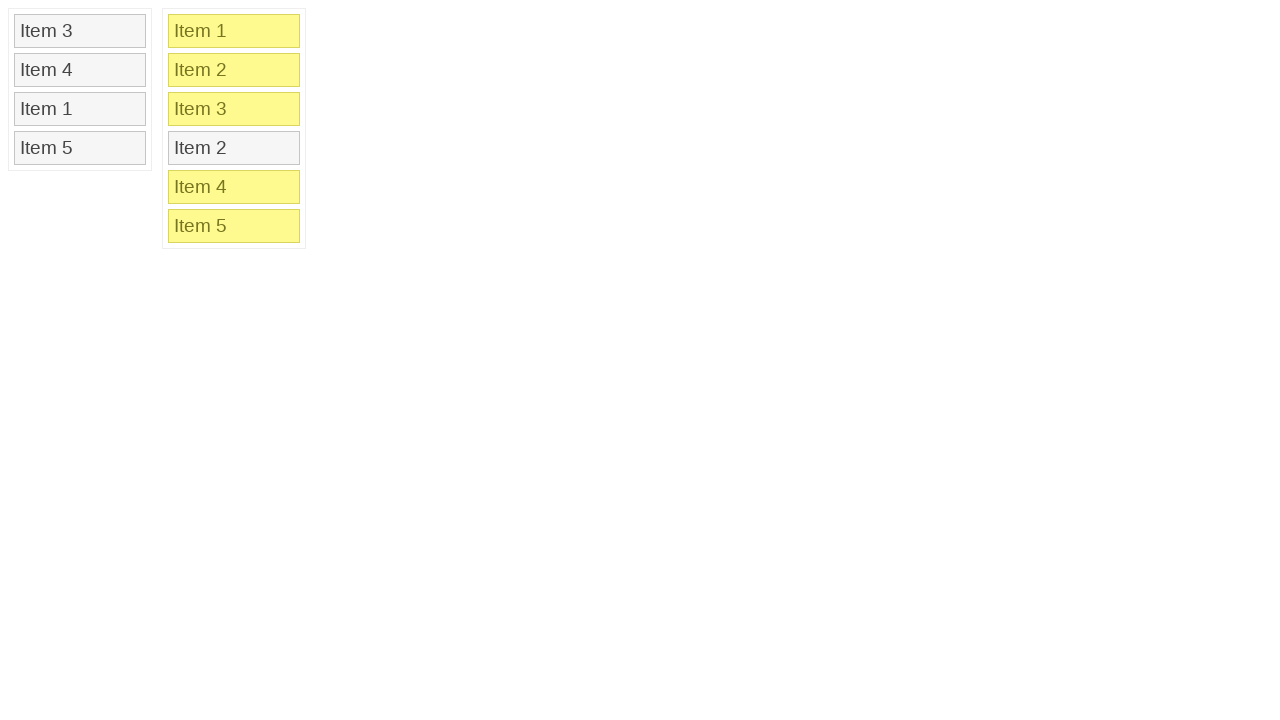

Moved mouse to second list item (iteration 3 of 3) at (80, 70)
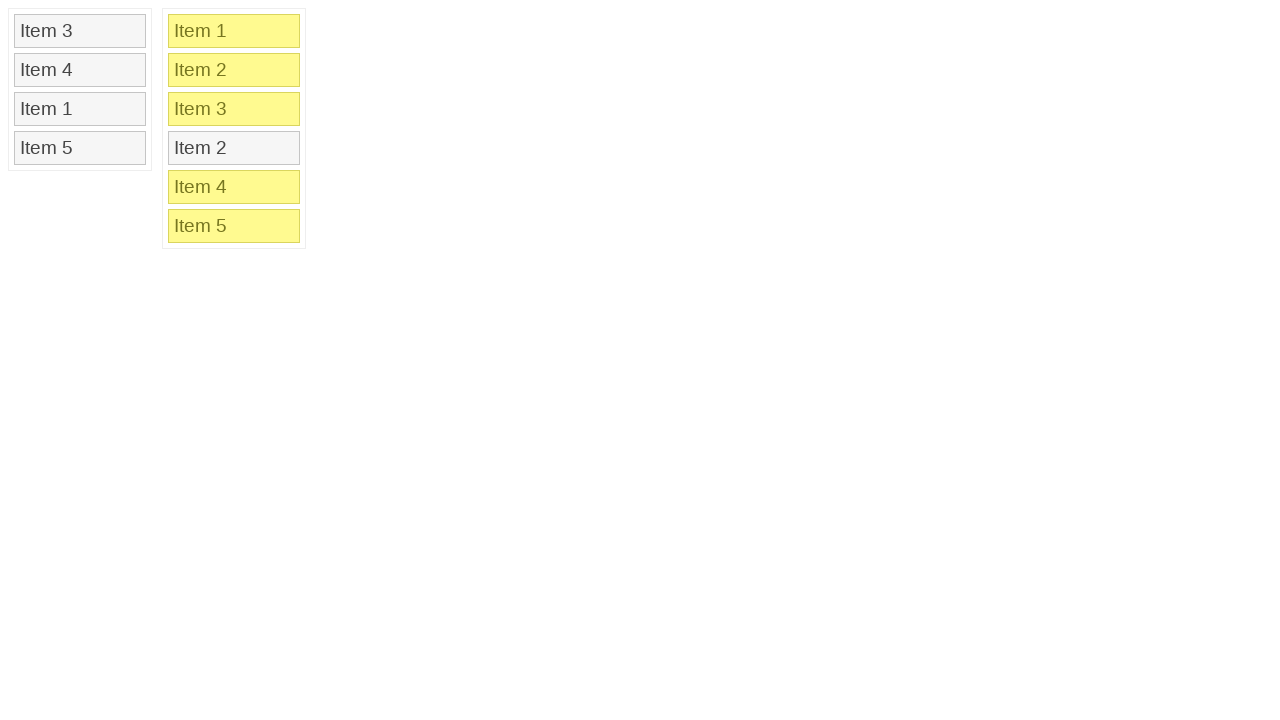

Pressed mouse button down on second list item (iteration 3 of 3) at (80, 70)
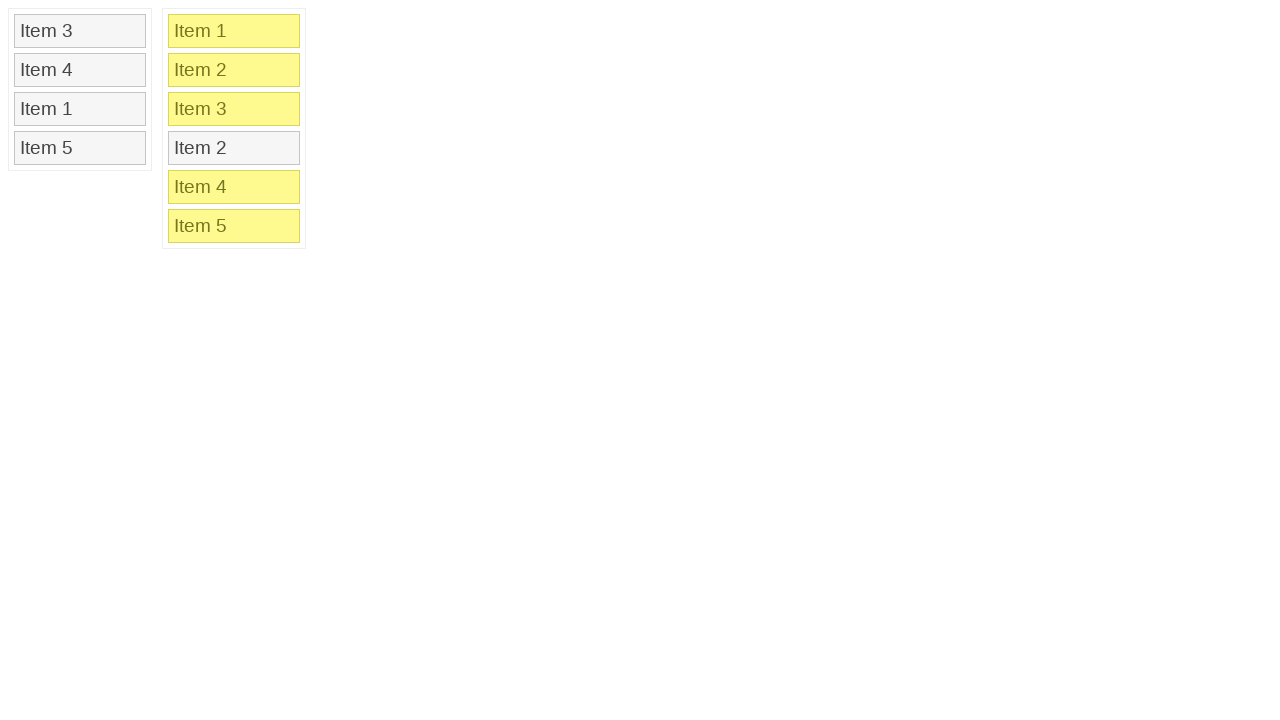

Dragged item down by 50 pixels (iteration 3 of 3) at (80, 120)
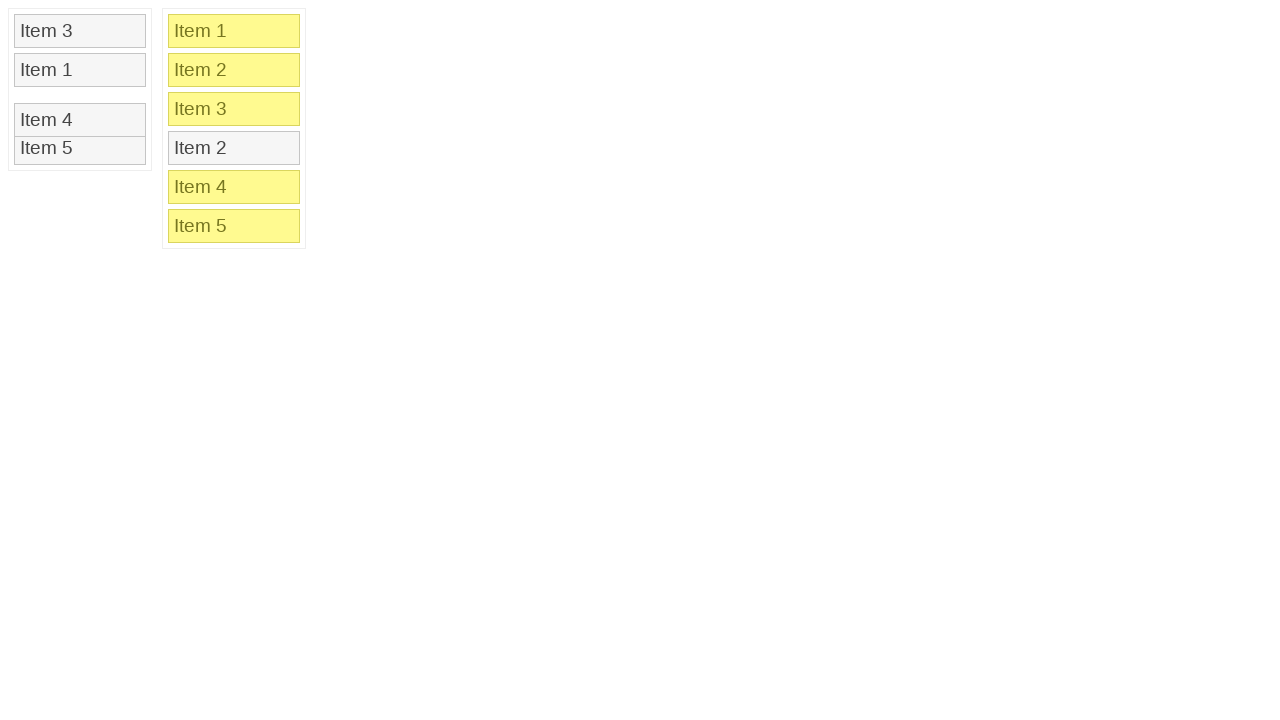

Released mouse button after drag (iteration 3 of 3) at (80, 120)
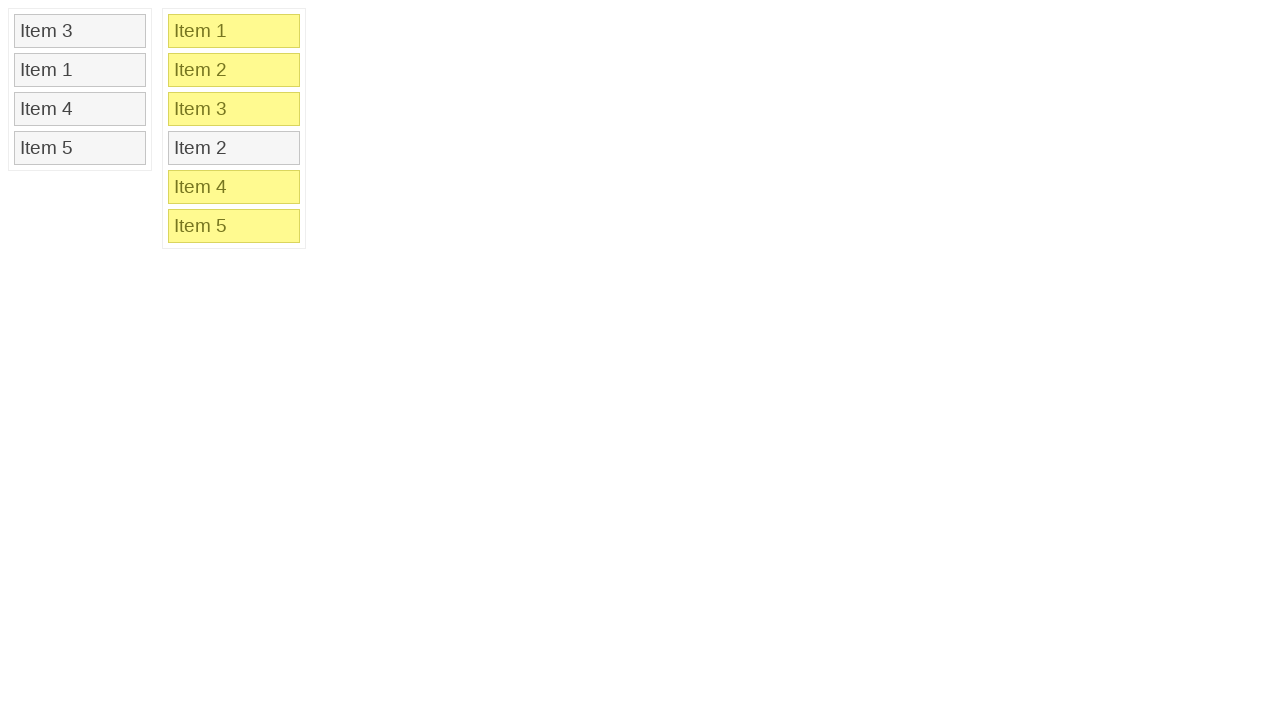

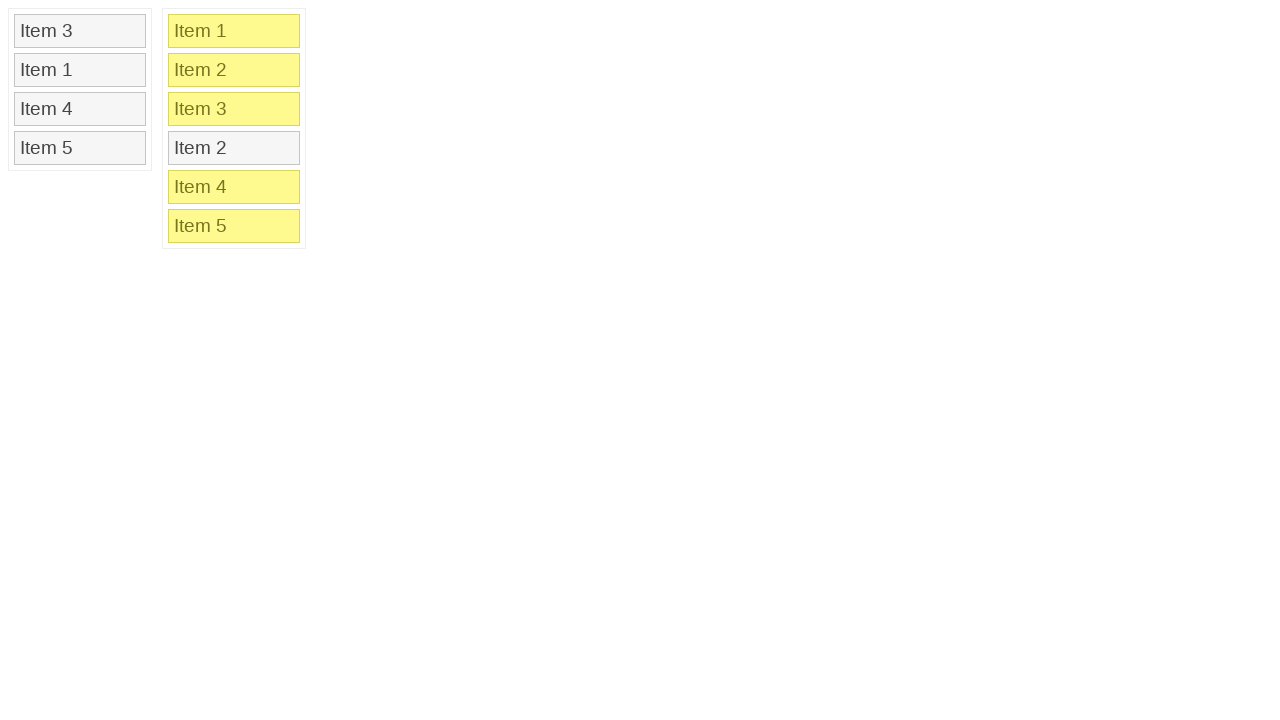